Tests alert confirmation dialog by triggering an alert and accepting it

Starting URL: https://demoqa.com/alerts

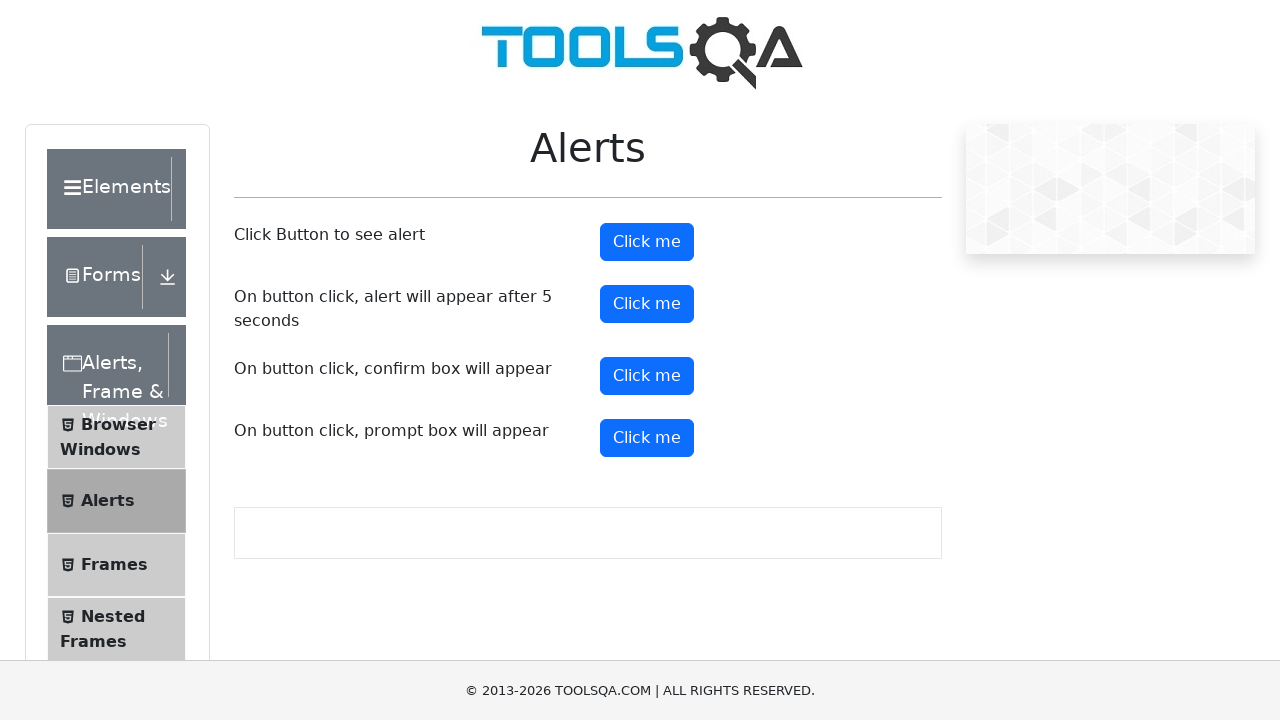

Clicked confirm button to trigger alert dialog at (647, 376) on button#confirmButton
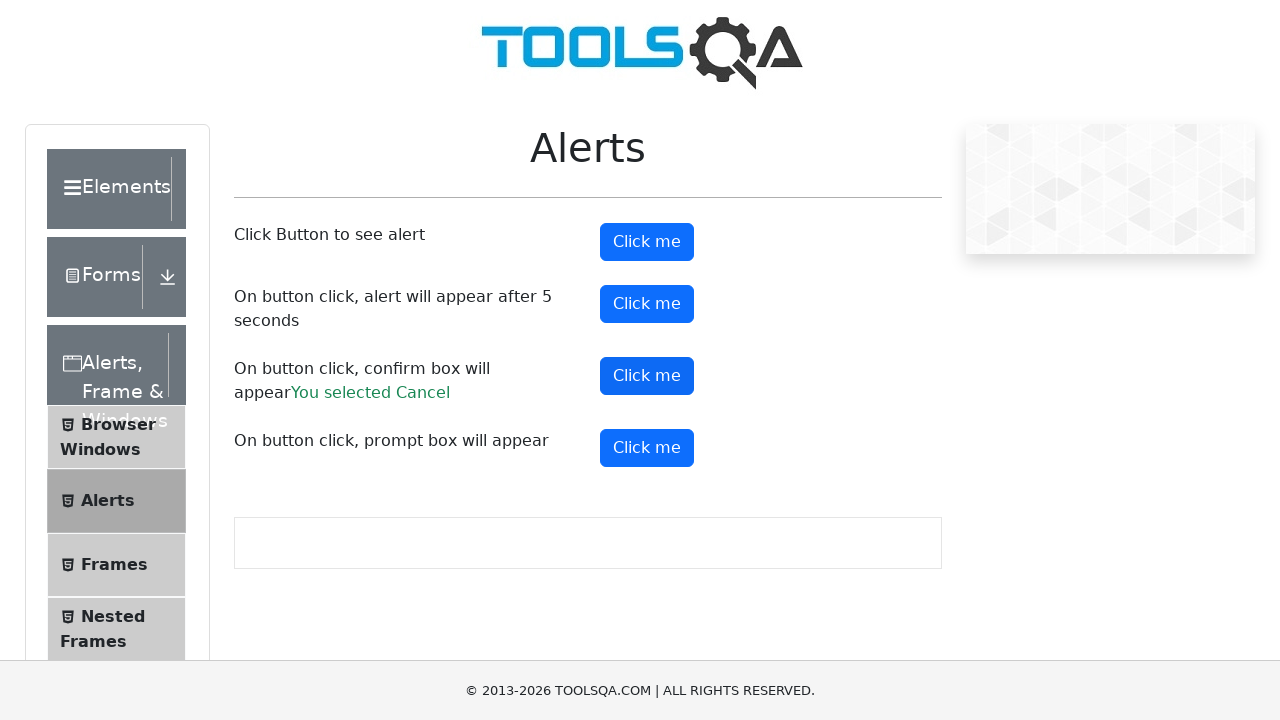

Set up dialog handler to accept alerts
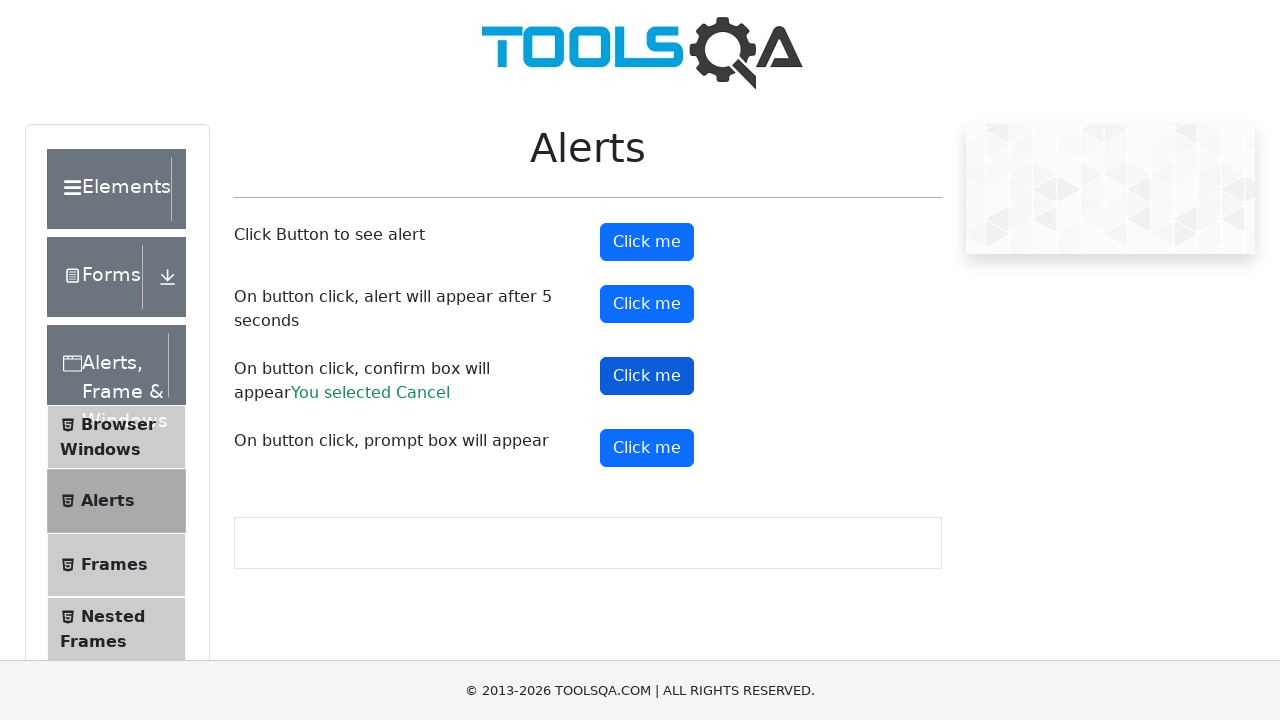

Clicked confirm button to trigger alert and accept it at (647, 376) on button#confirmButton
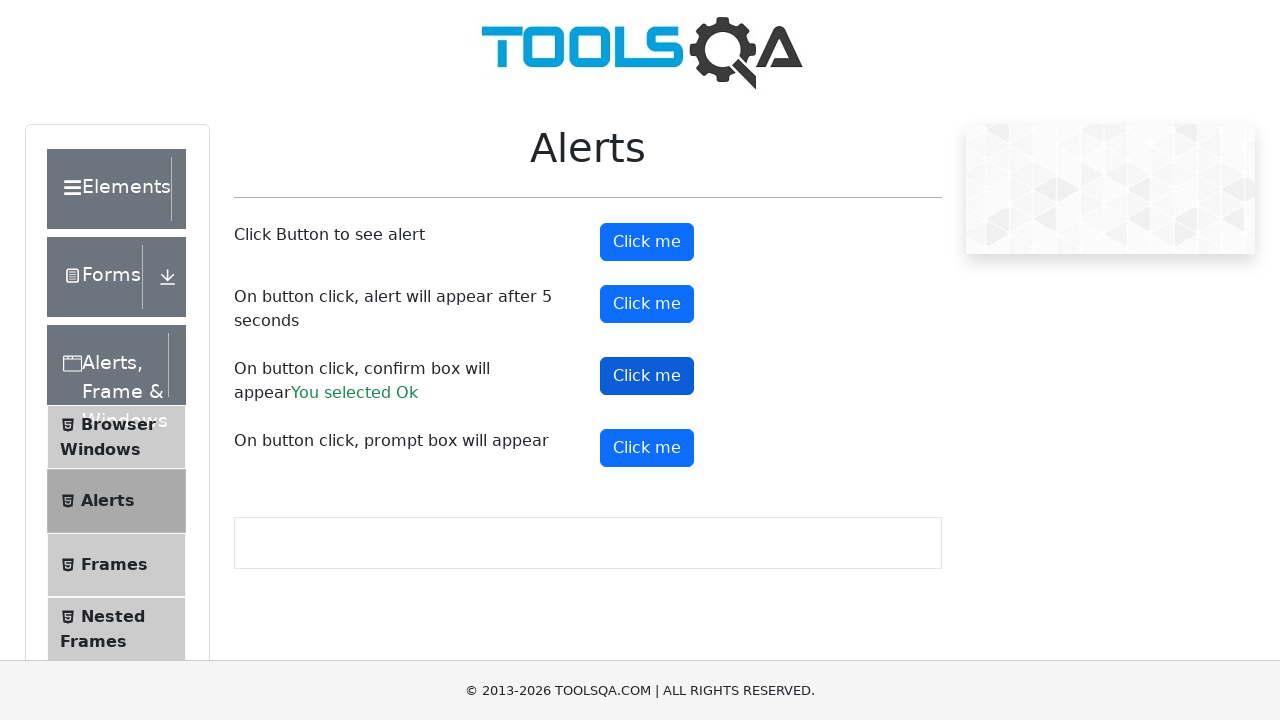

Confirmed result text appeared after accepting alert
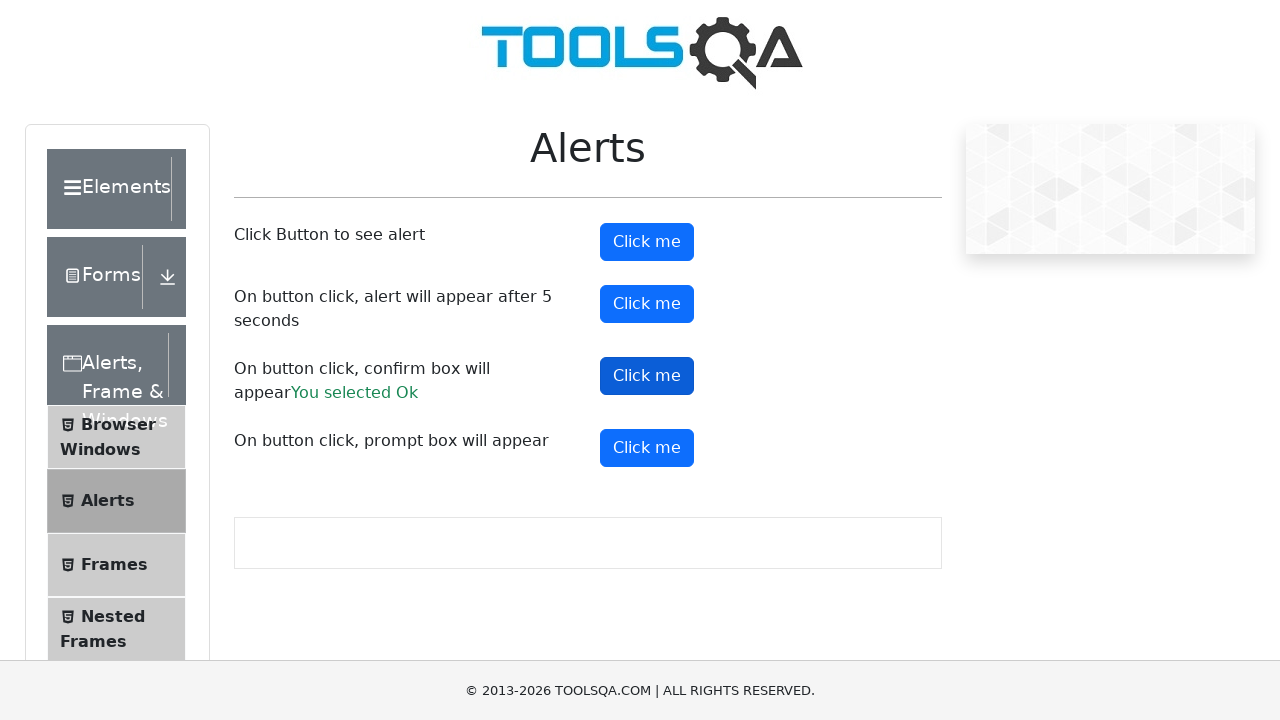

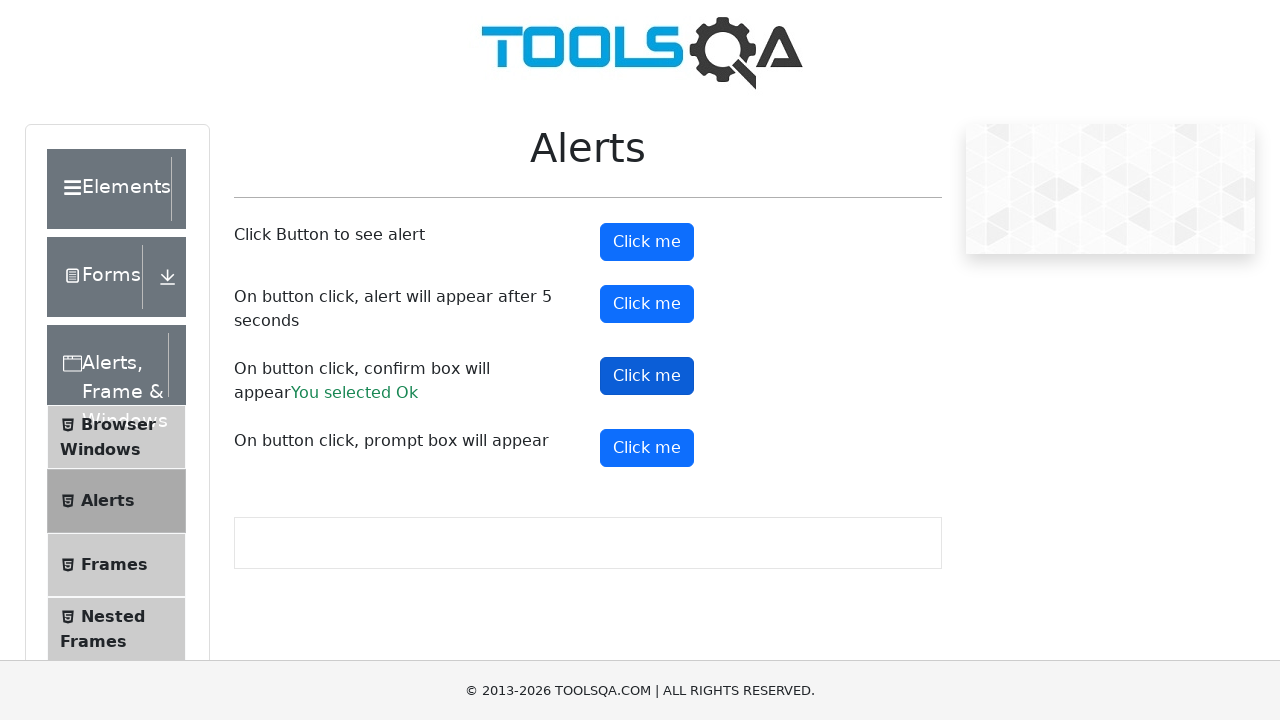